Tests Timeline Reporter by clicking on alert button

Starting URL: http://omayo.blogspot.com

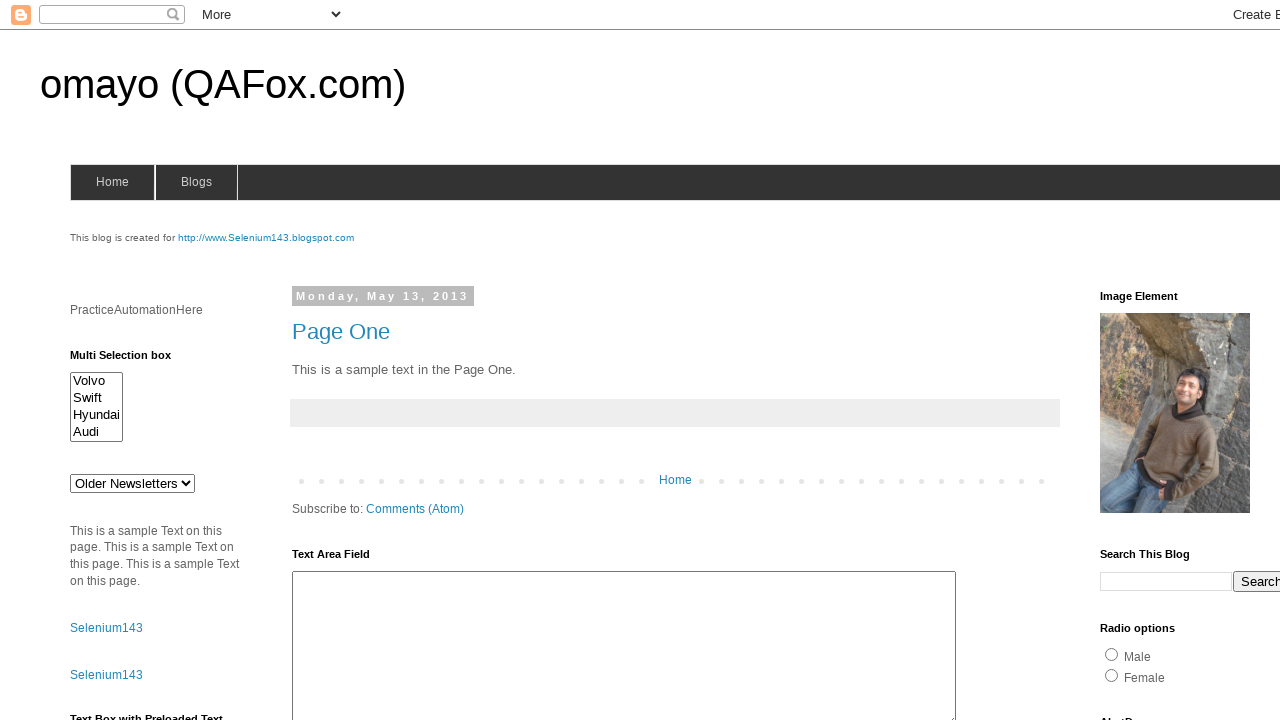

Set up dialog handler to accept alerts
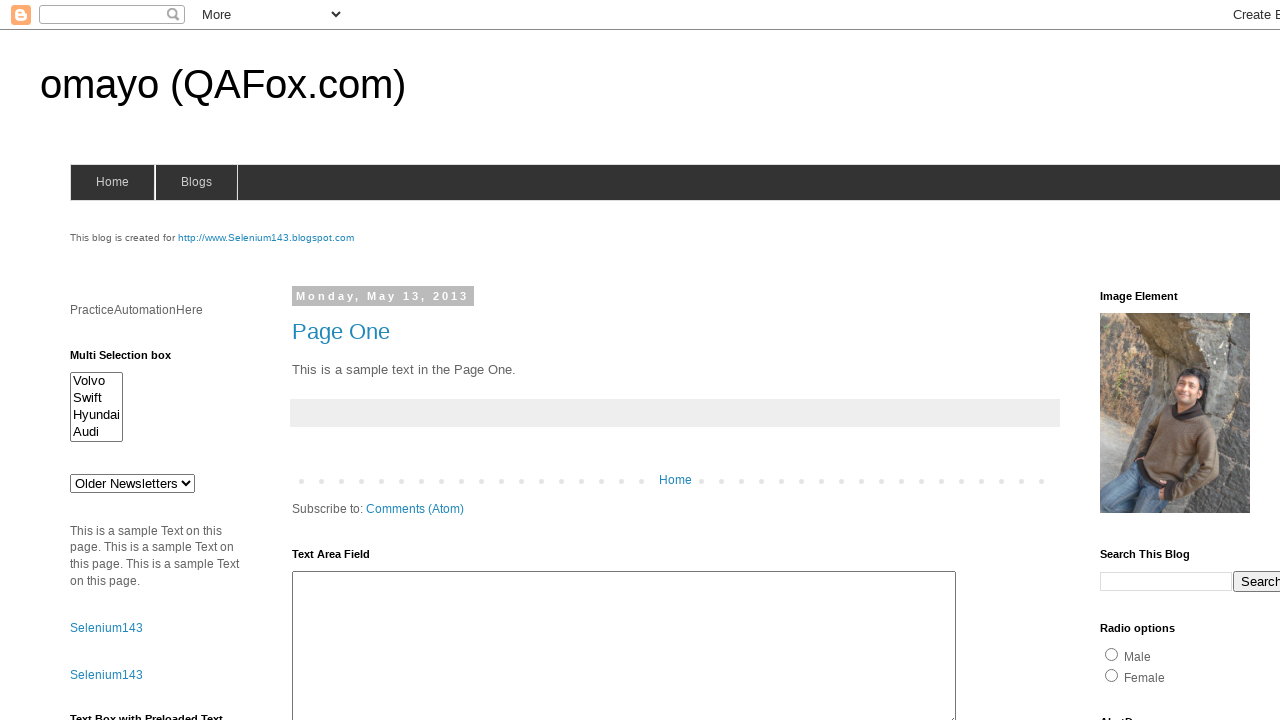

Clicked alert button at (1154, 361) on xpath=//*[@id='alert1']
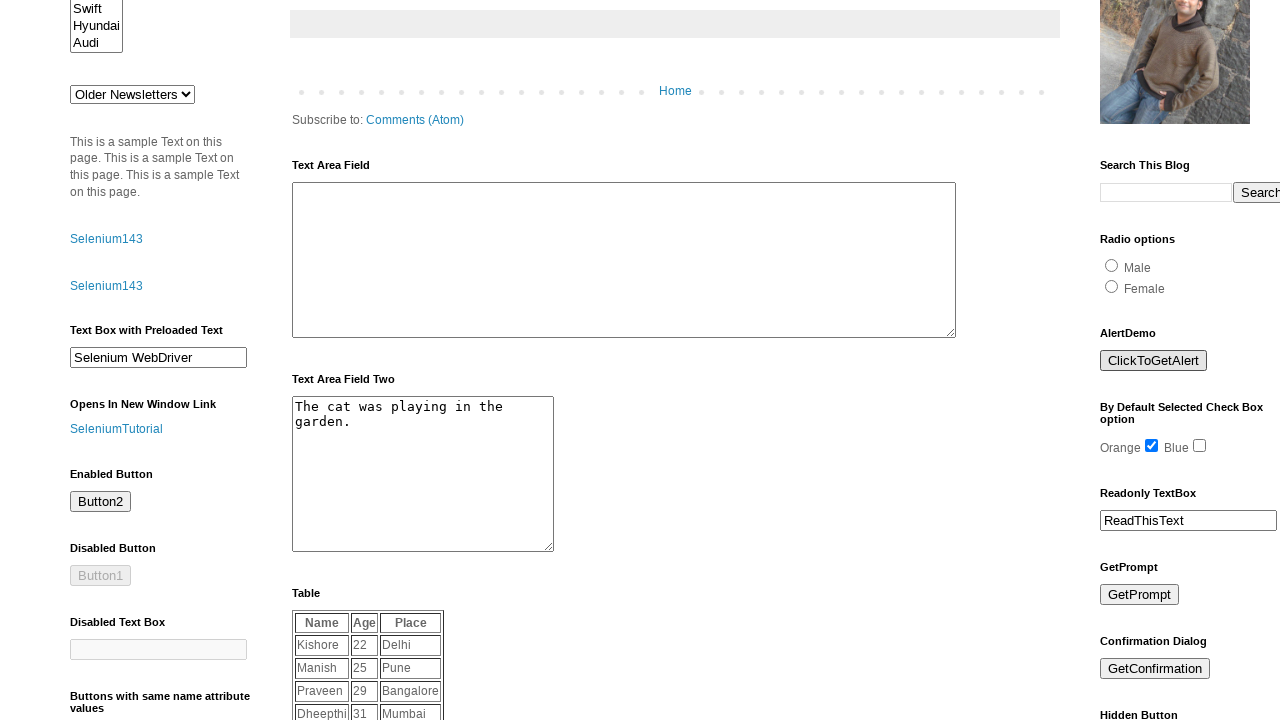

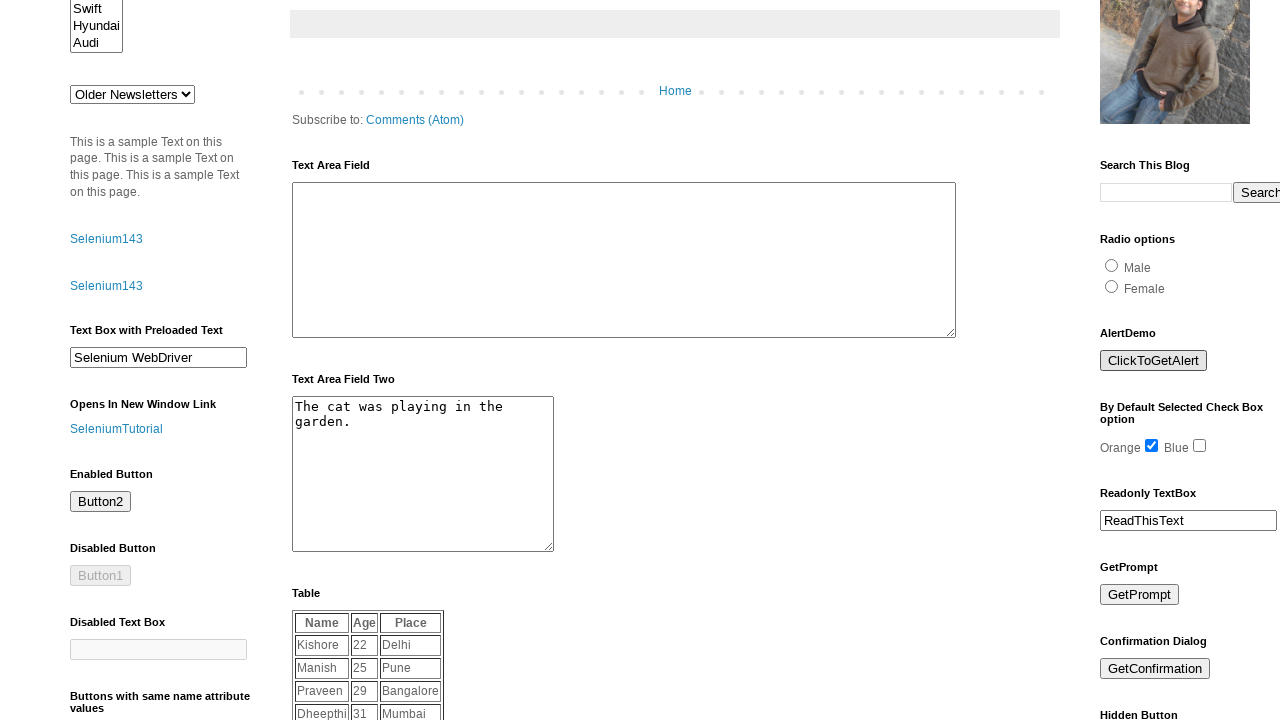